Navigates to Korean Baseball Organization team pitcher statistics page, selects the regular season category and current year, views basic pitcher stats, then navigates to the next page of statistics and back.

Starting URL: https://www.koreabaseball.com/Record/Team/Pitcher/Basic1.aspx

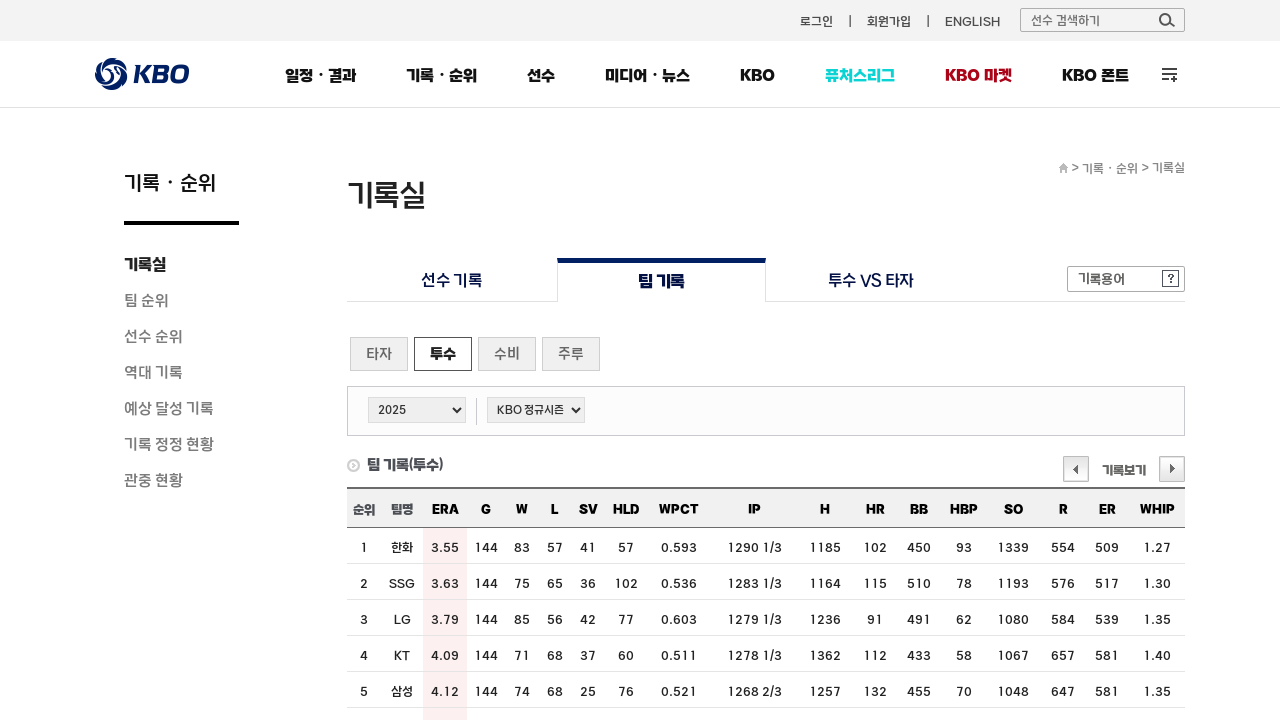

Selected regular season from series dropdown on select[name='ctl00$ctl00$ctl00$cphContents$cphContents$cphContents$ddlSeries$ddl
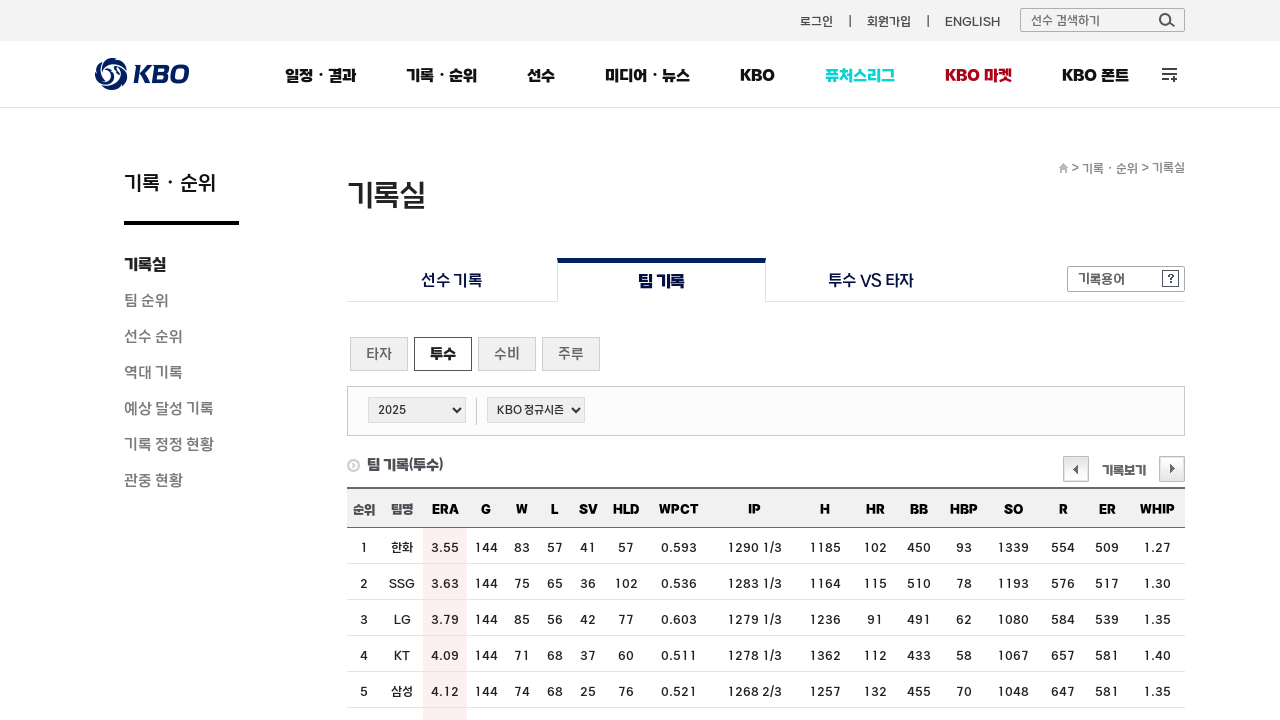

Waited for dropdown selection to process
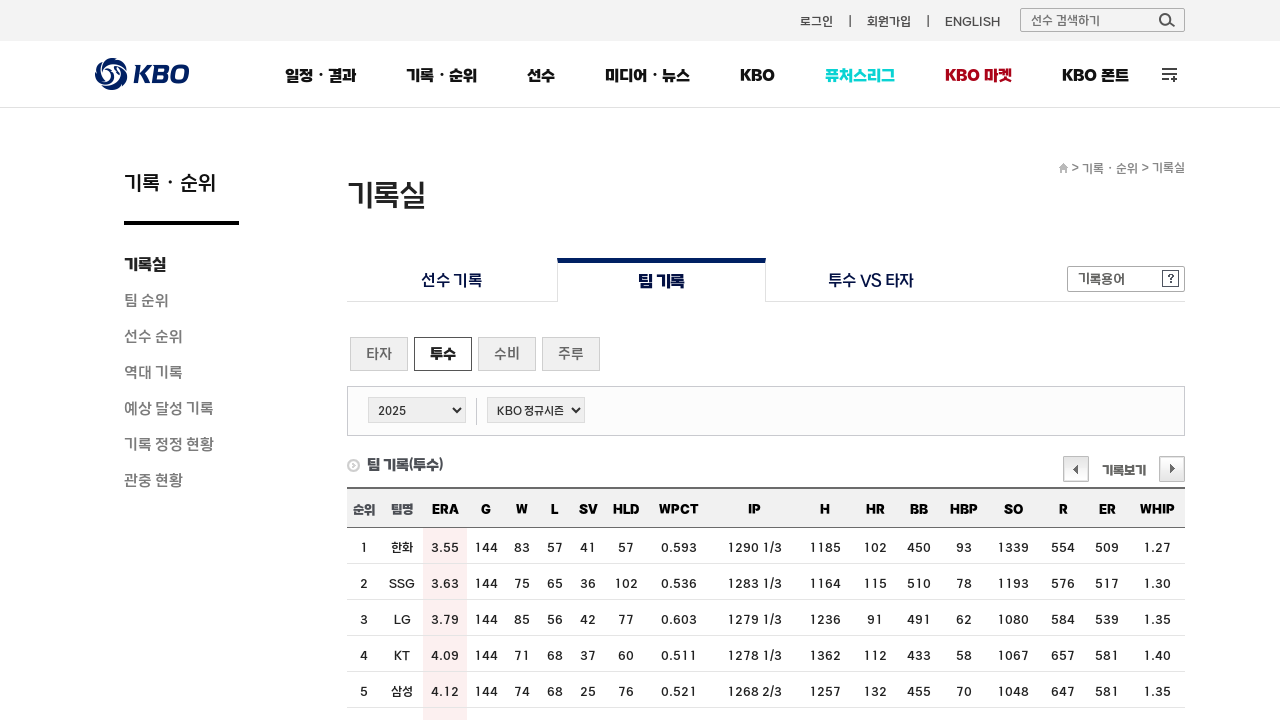

Selected year 2024 from season dropdown on select[name='ctl00$ctl00$ctl00$cphContents$cphContents$cphContents$ddlSeason$ddl
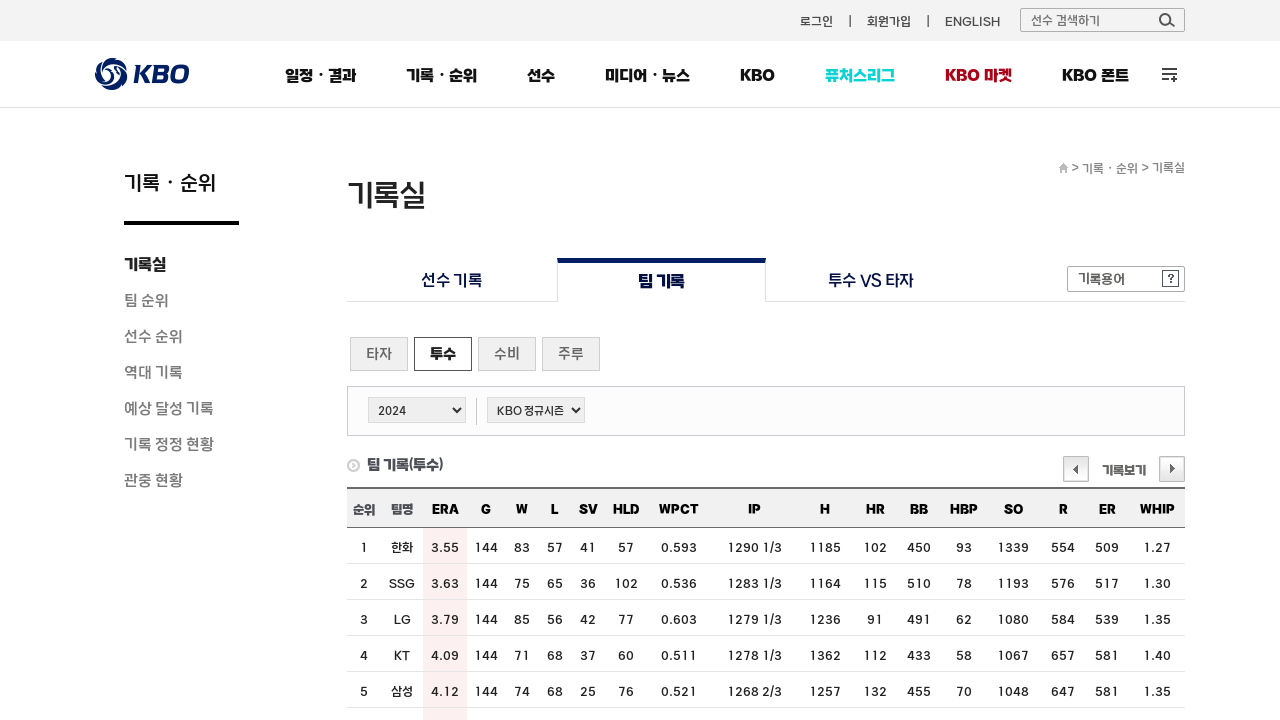

Waited for year selection to process
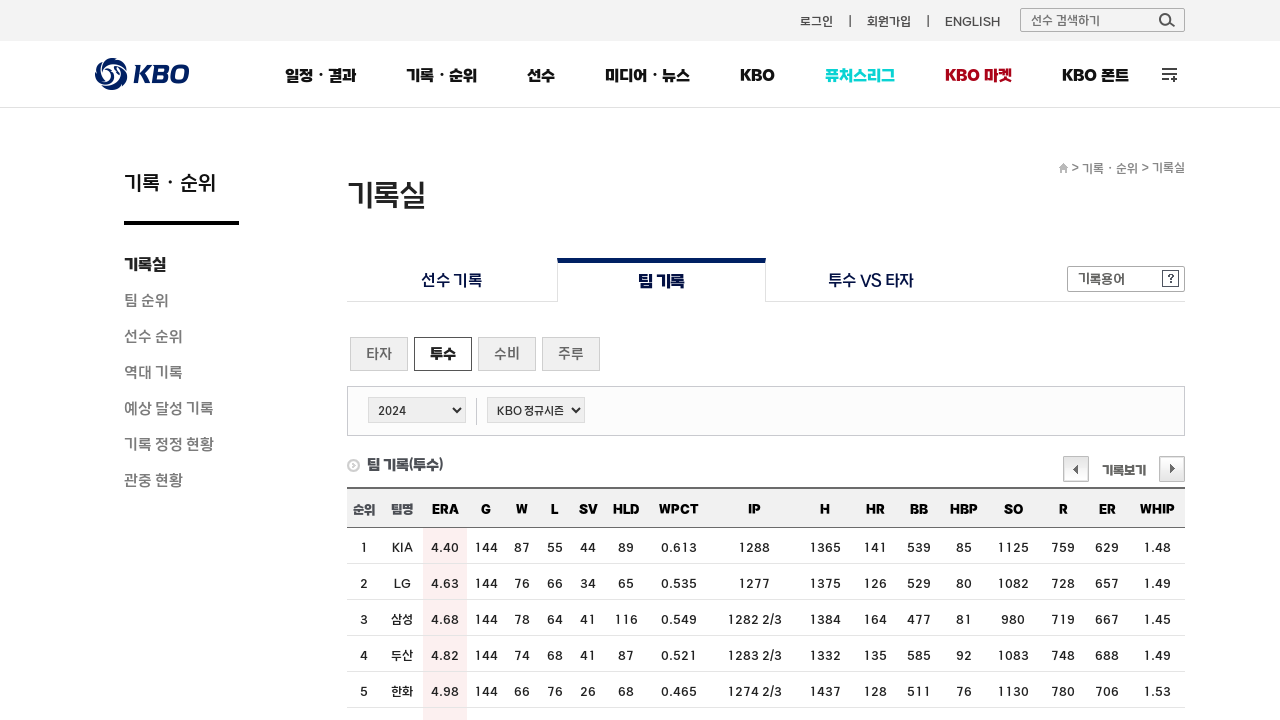

Waited for pitcher statistics table to load
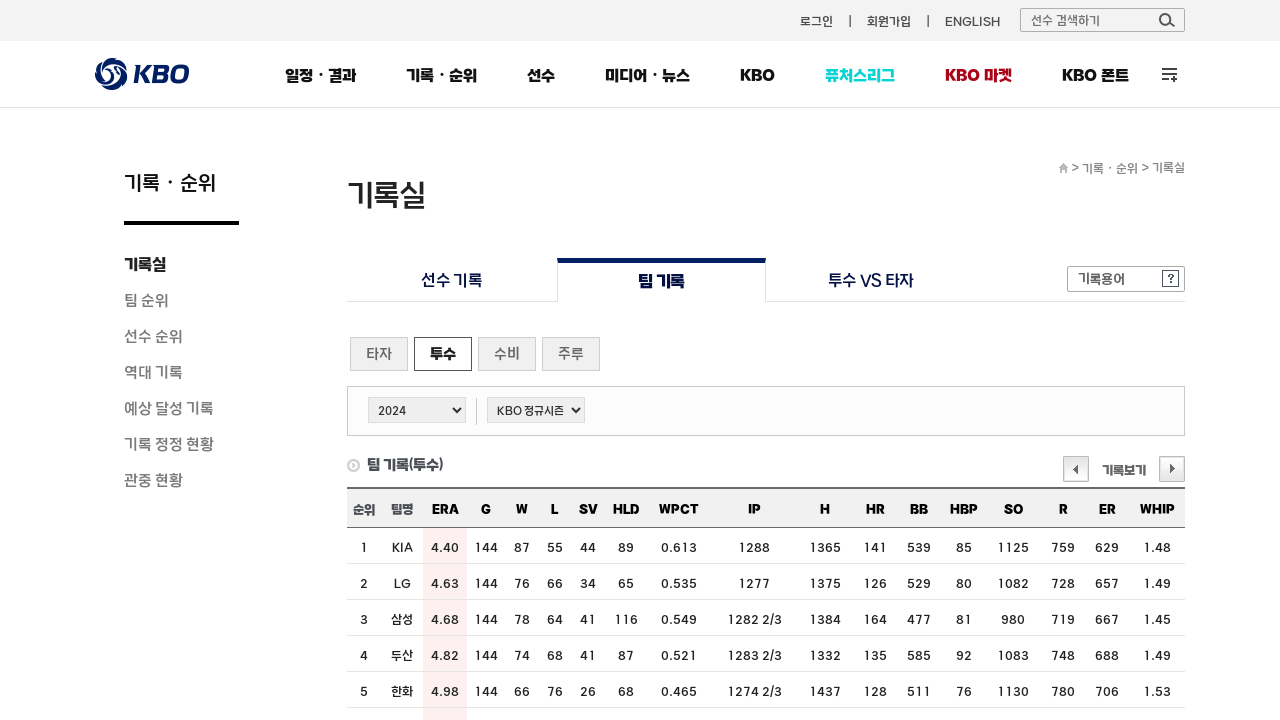

Clicked next button to navigate to Basic-2 pitcher statistics page at (1172, 469) on .next
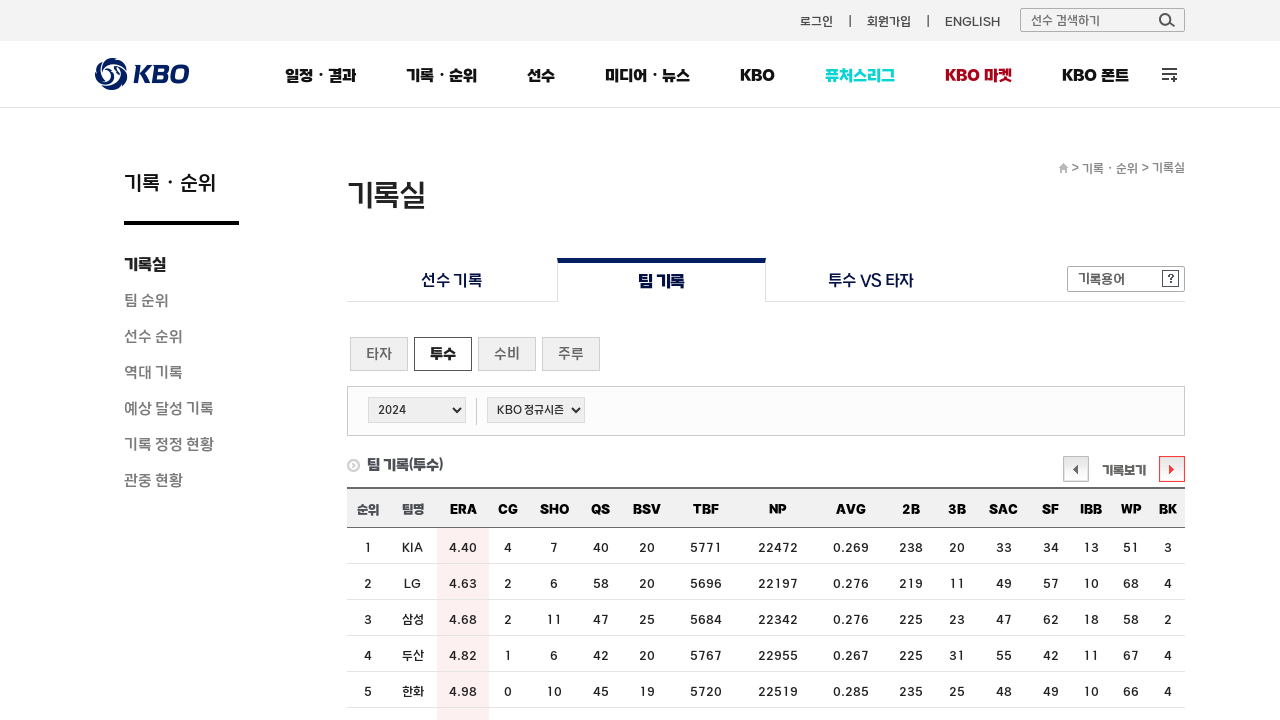

Waited for next page navigation to complete
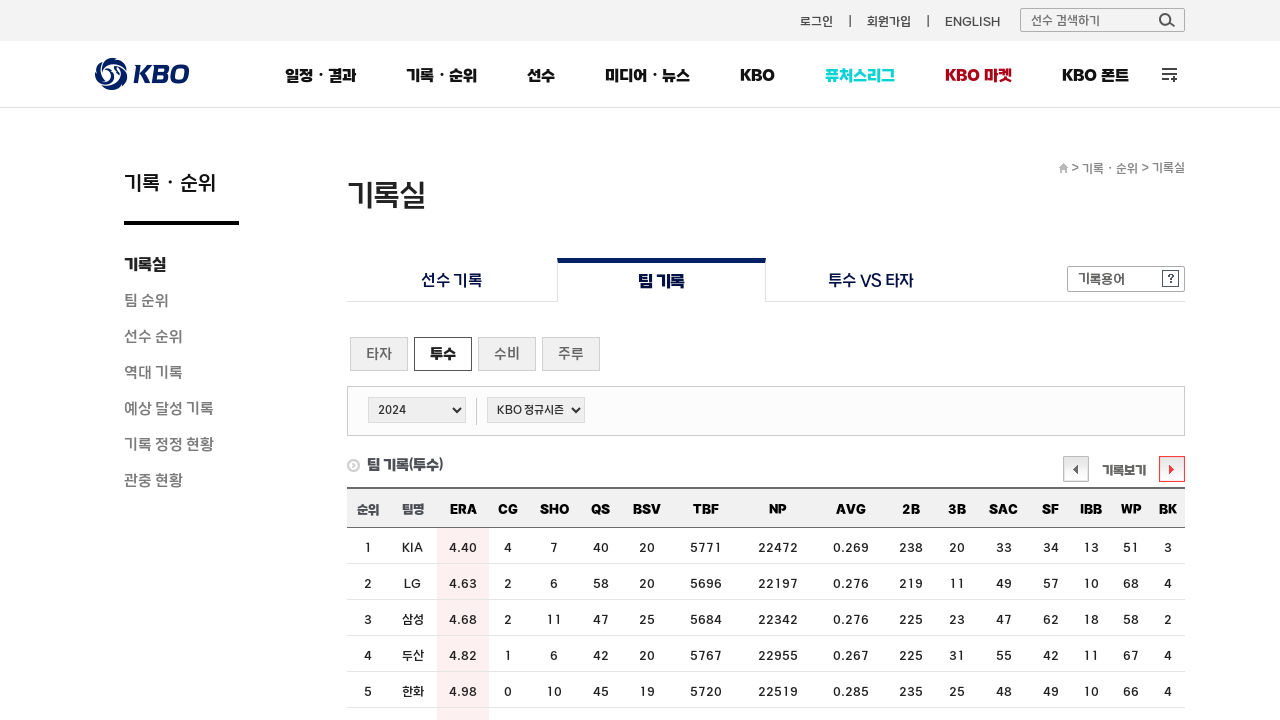

Waited for Basic-2 pitcher statistics table to load
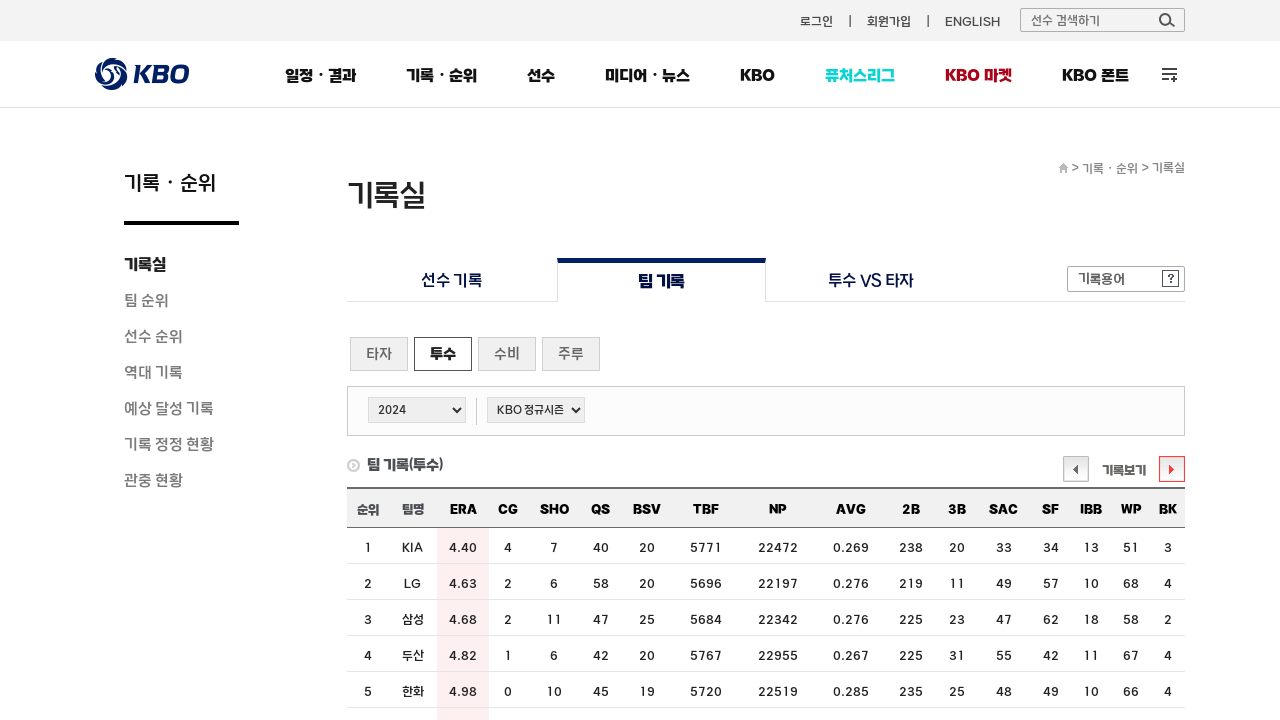

Clicked previous button to navigate back to Basic-1 pitcher statistics page at (1076, 469) on .prev
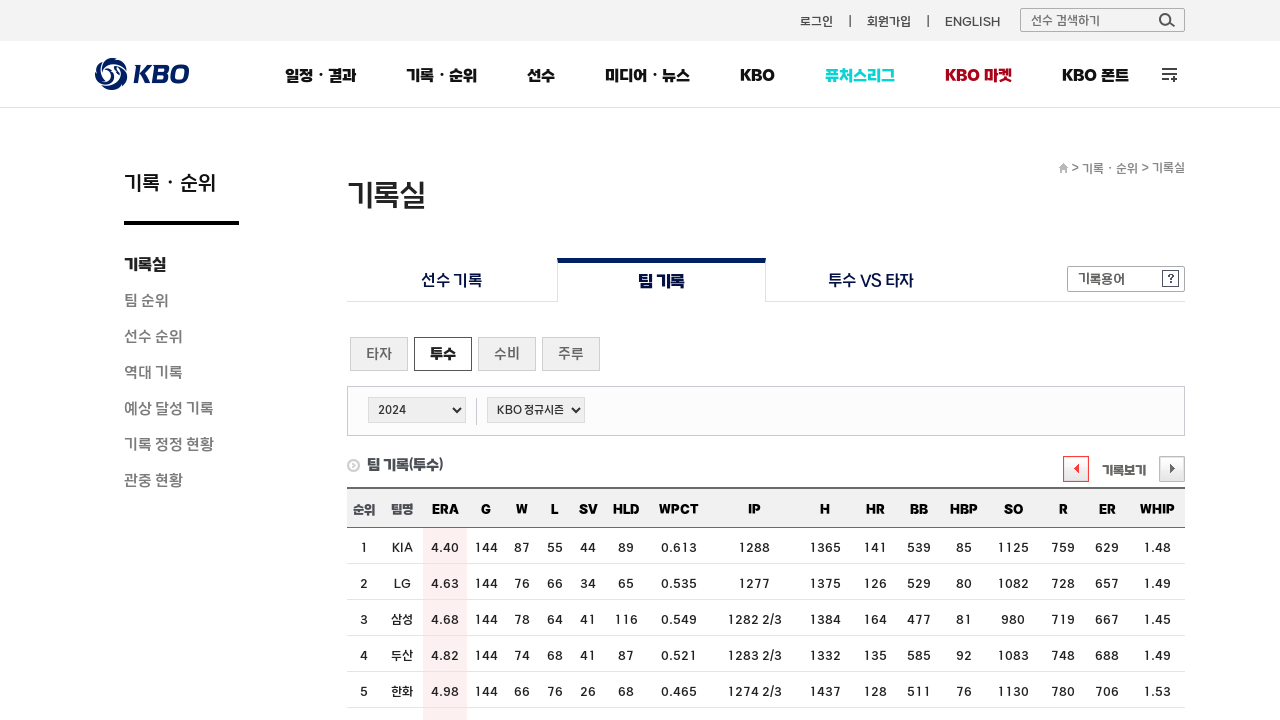

Waited for previous page navigation to complete
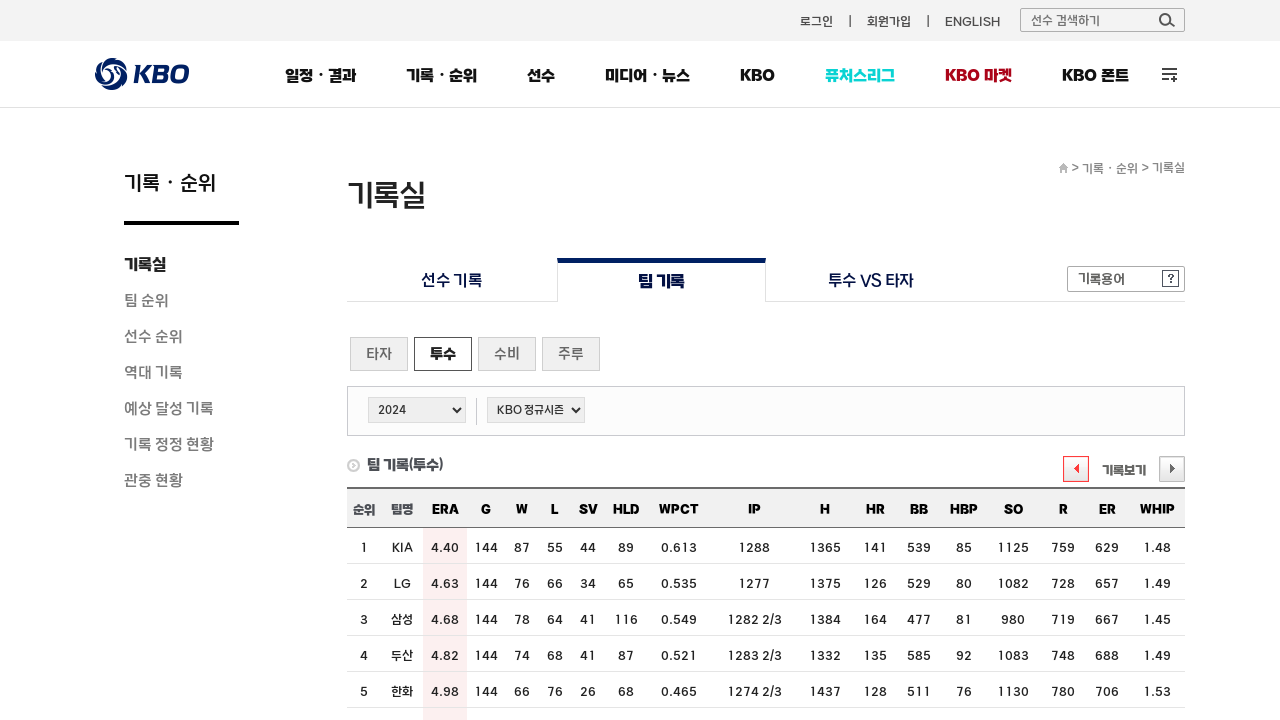

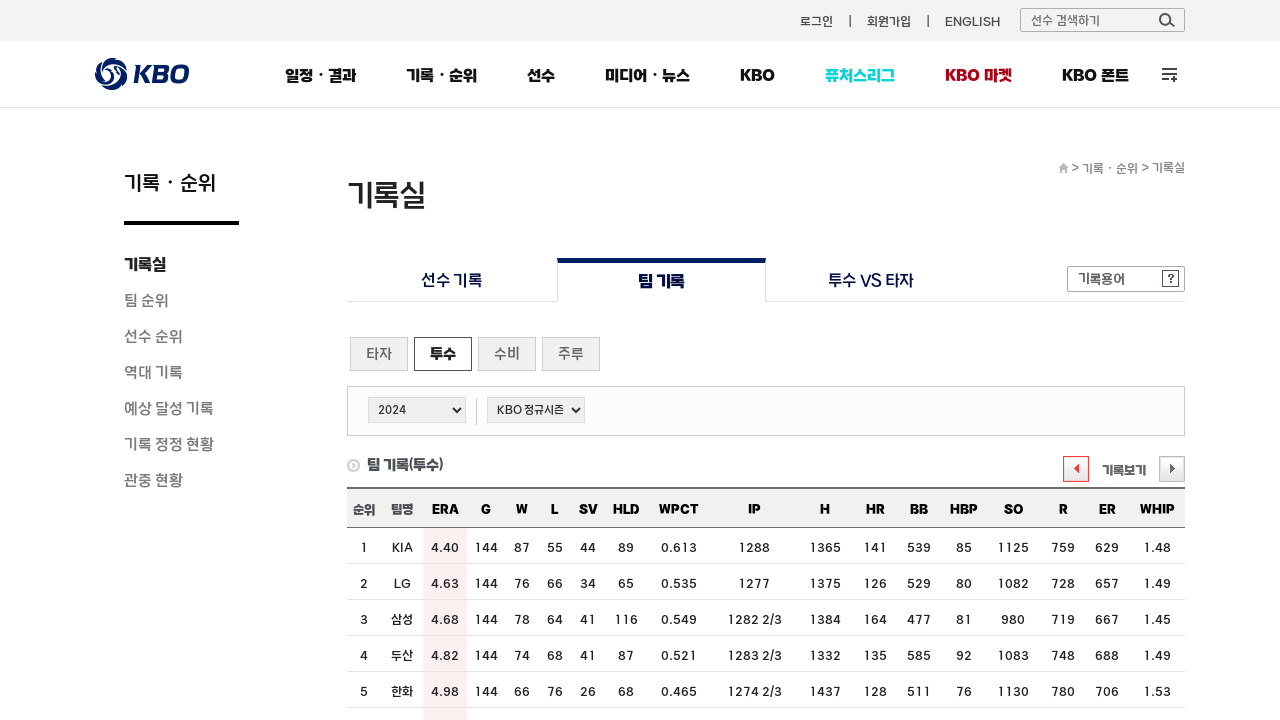